Tests JavaScript prompt dialog by clicking the JS Prompt button, entering text, and accepting

Starting URL: https://the-internet.herokuapp.com/javascript_alerts

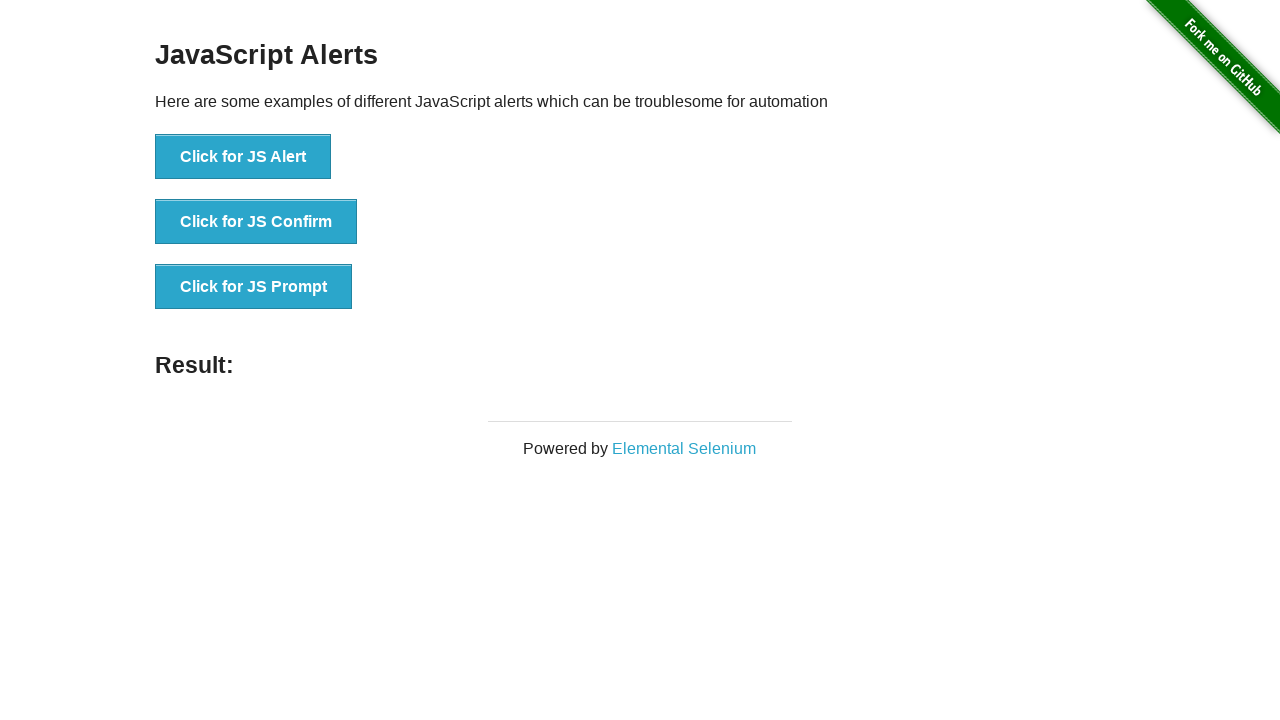

Set up dialog handler to accept prompt with 'test' text
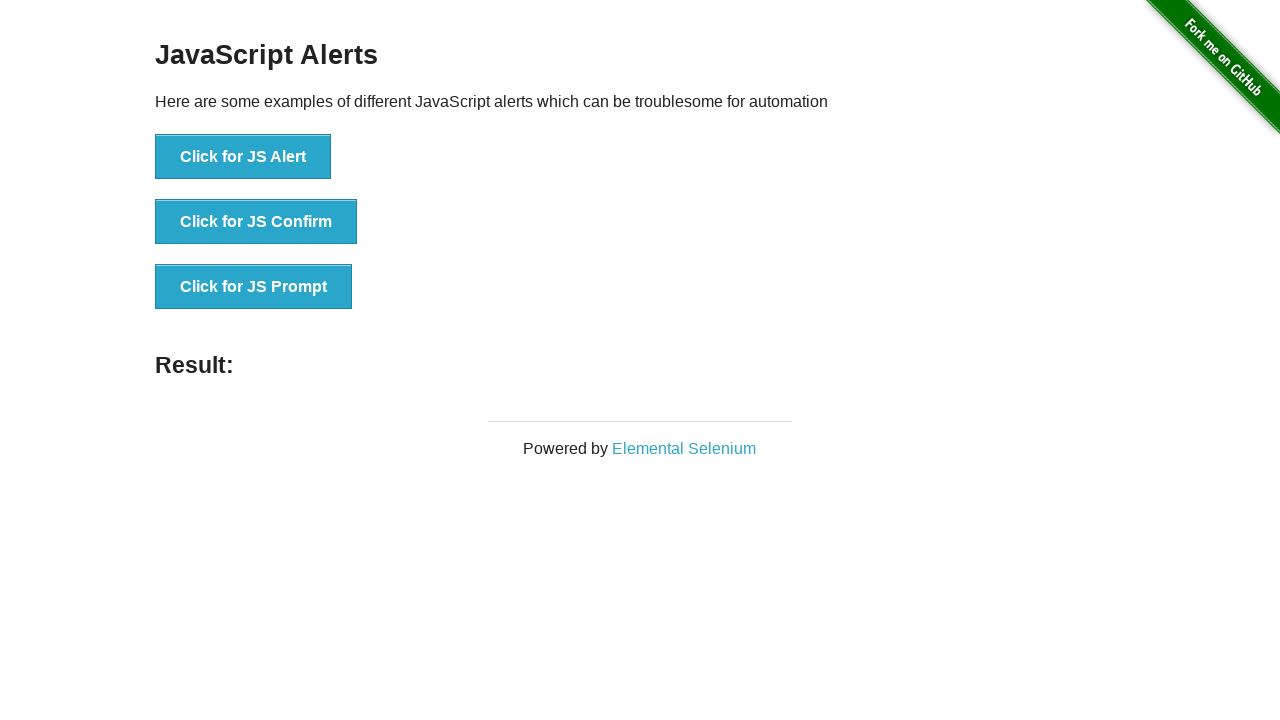

Clicked the JS Prompt button at (254, 287) on xpath=//button[text()='Click for JS Prompt']
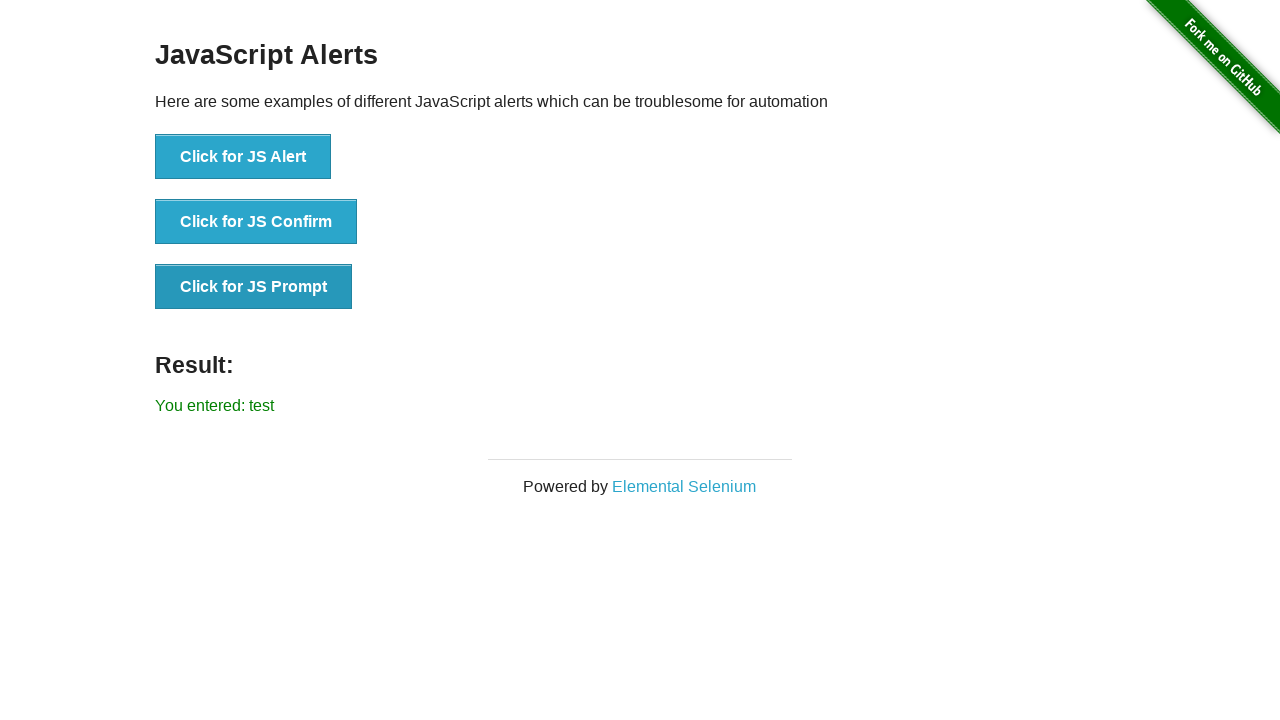

Result text element loaded after accepting prompt
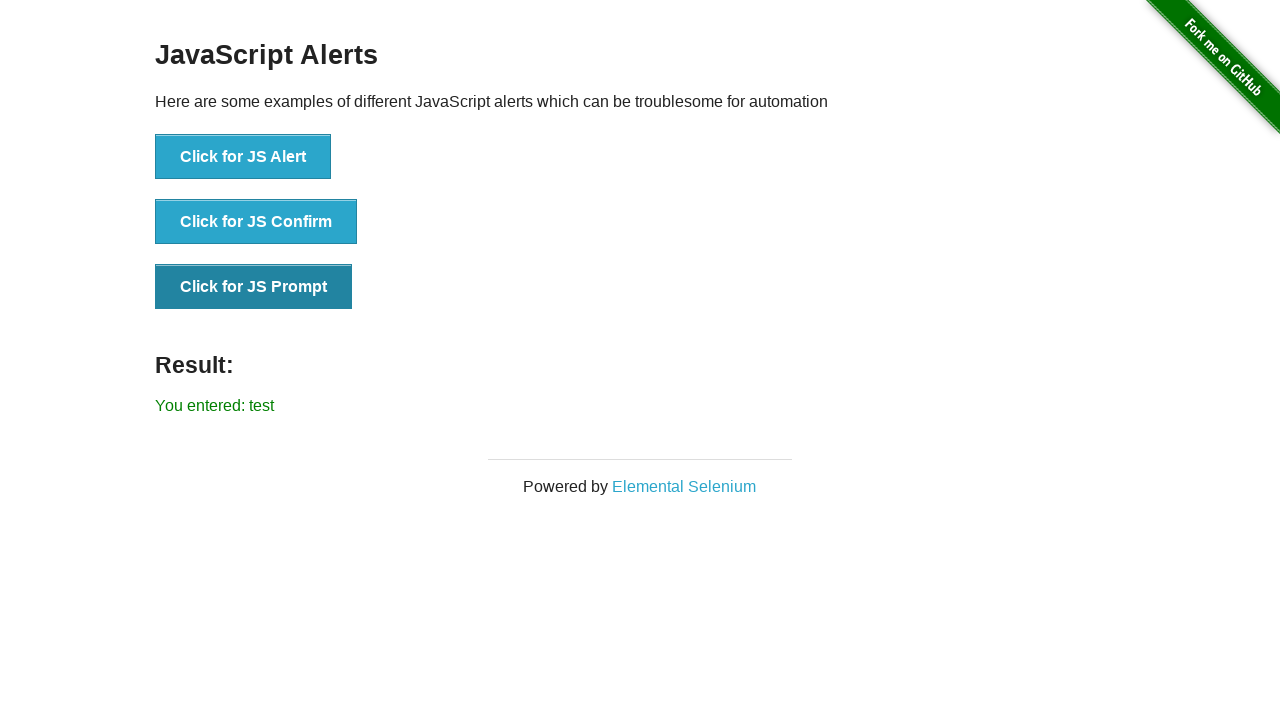

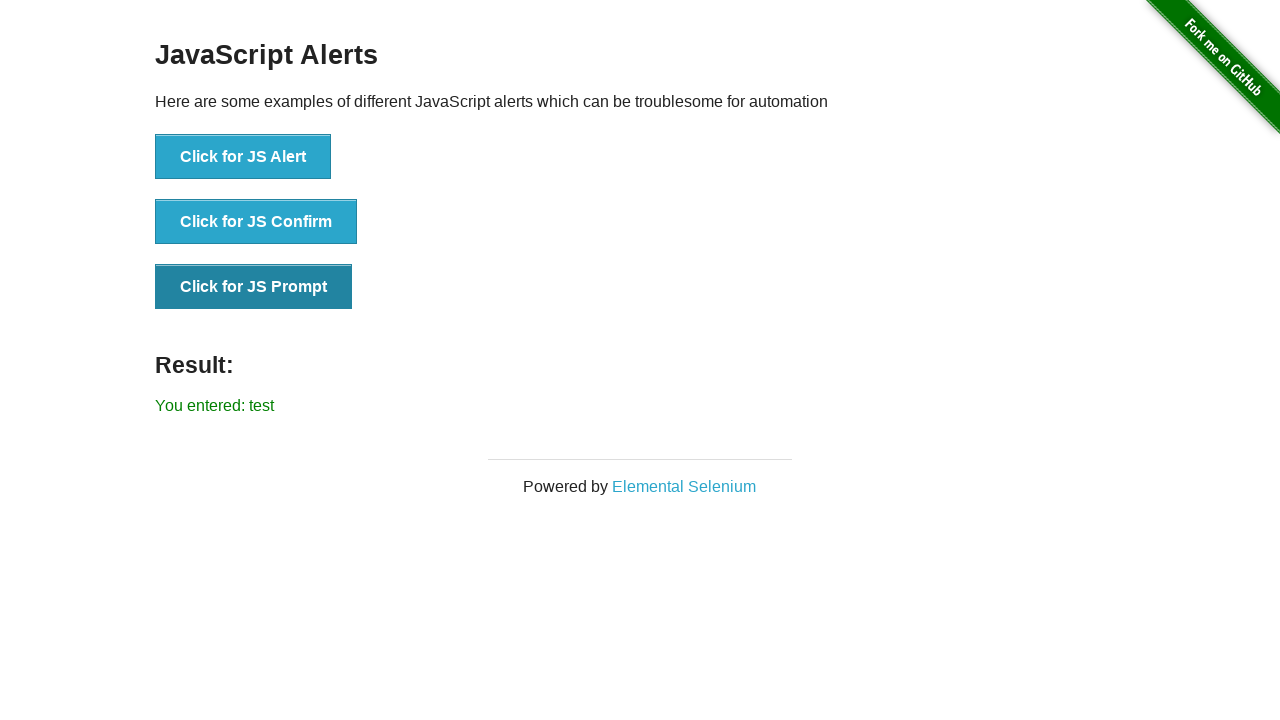